Navigates to Demoblaze website and verifies that product listings are displayed on the homepage

Starting URL: https://www.demoblaze.com/

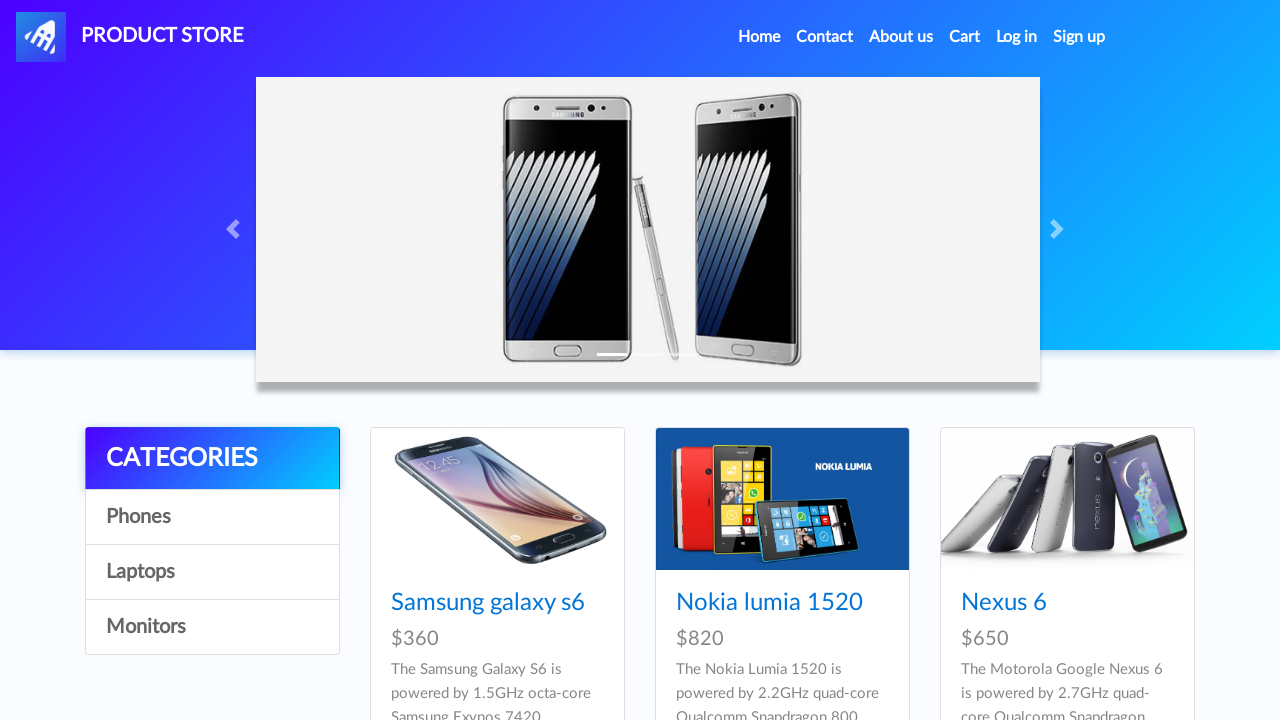

Navigated to Demoblaze homepage
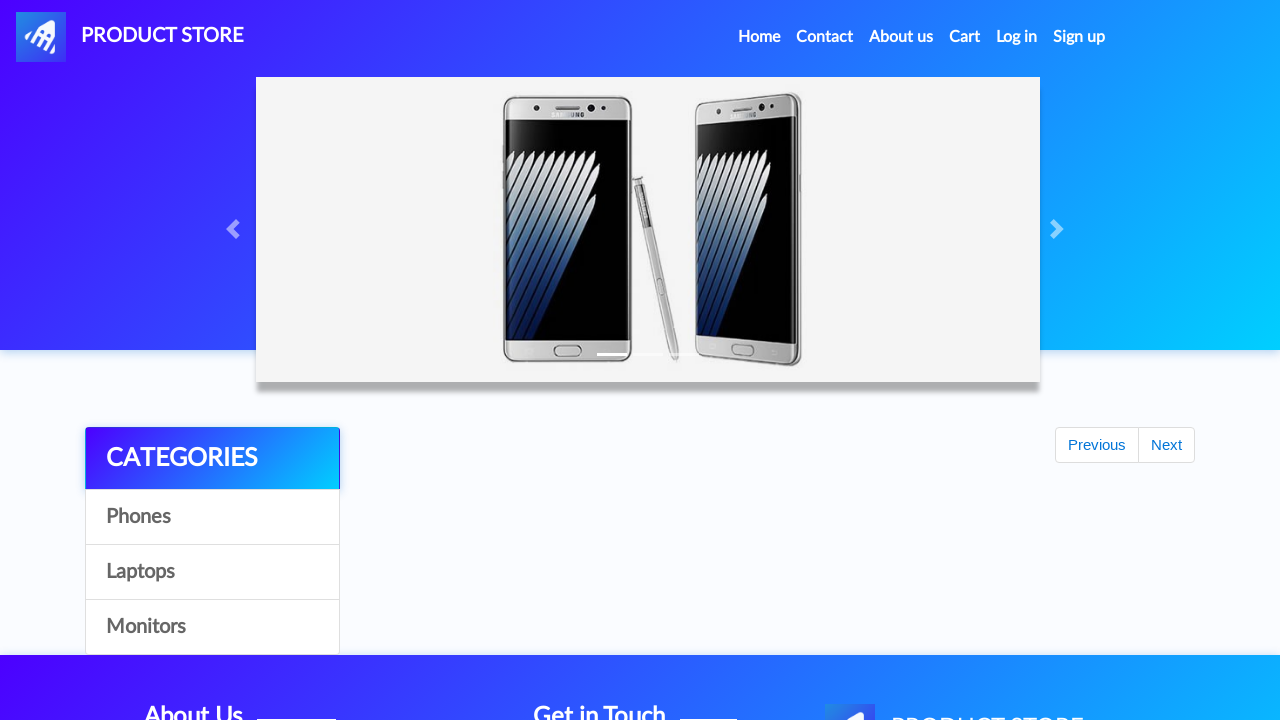

Waited for product listings to load
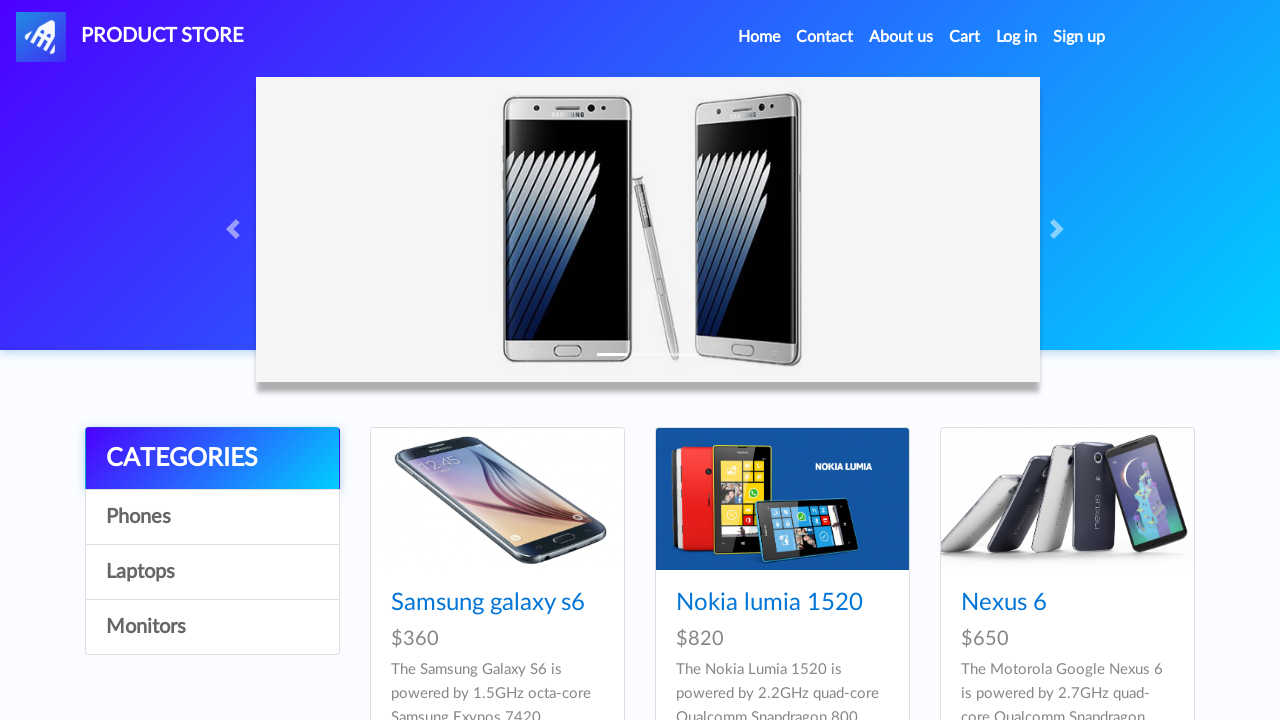

Verified 9 product listings are displayed on the homepage
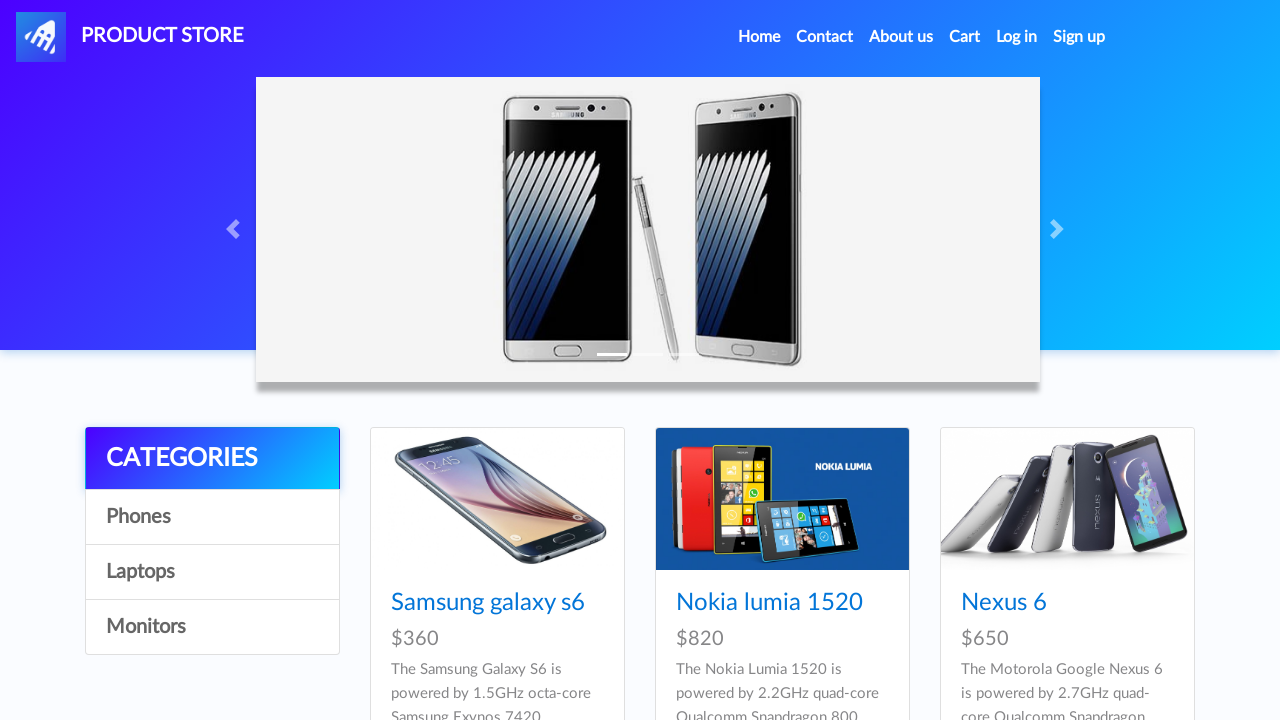

Assertion passed: product listings exist on homepage
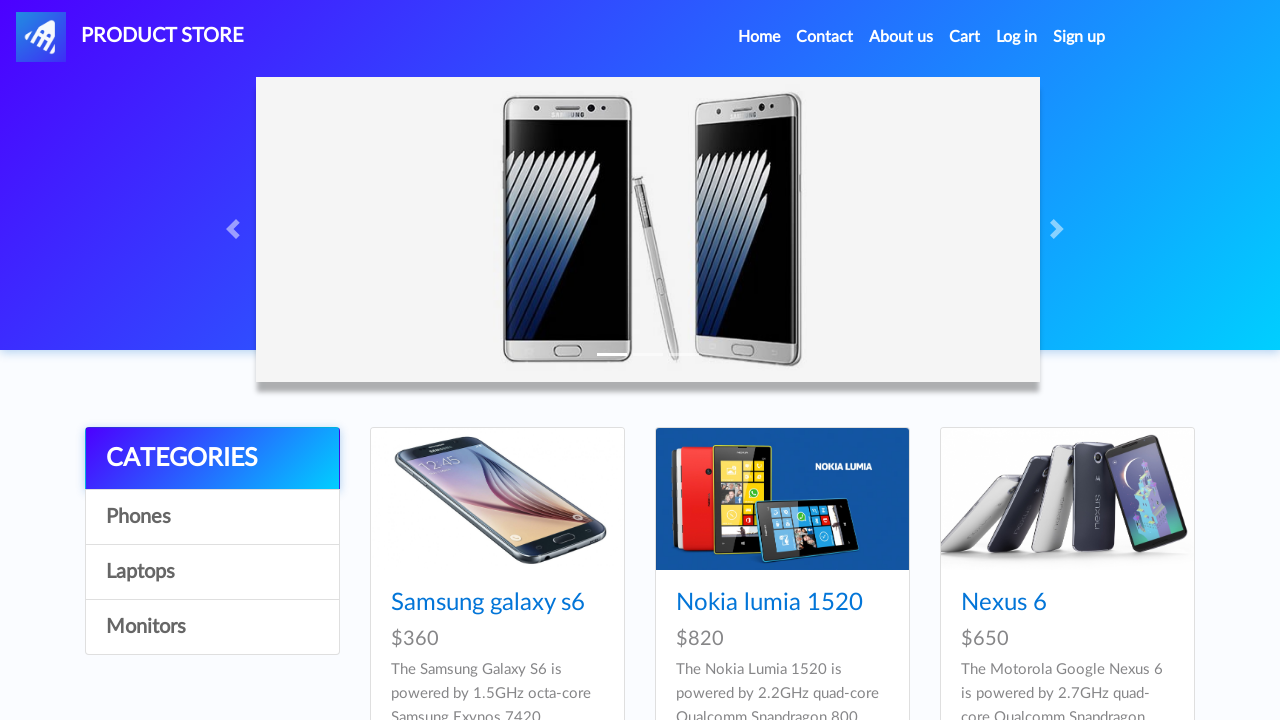

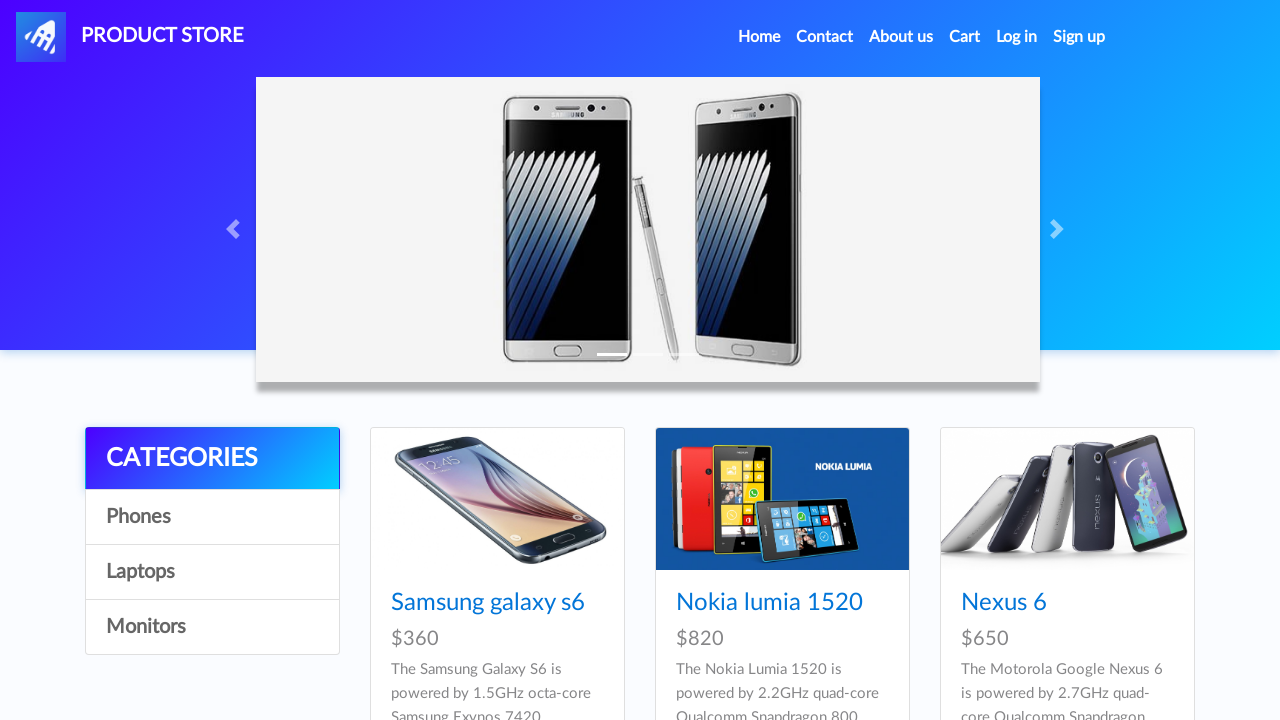